Tests radio button selection by selecting each of the three radio button options and verifying they are correctly selected

Starting URL: https://testpages.herokuapp.com/styled/basic-html-form-test.html

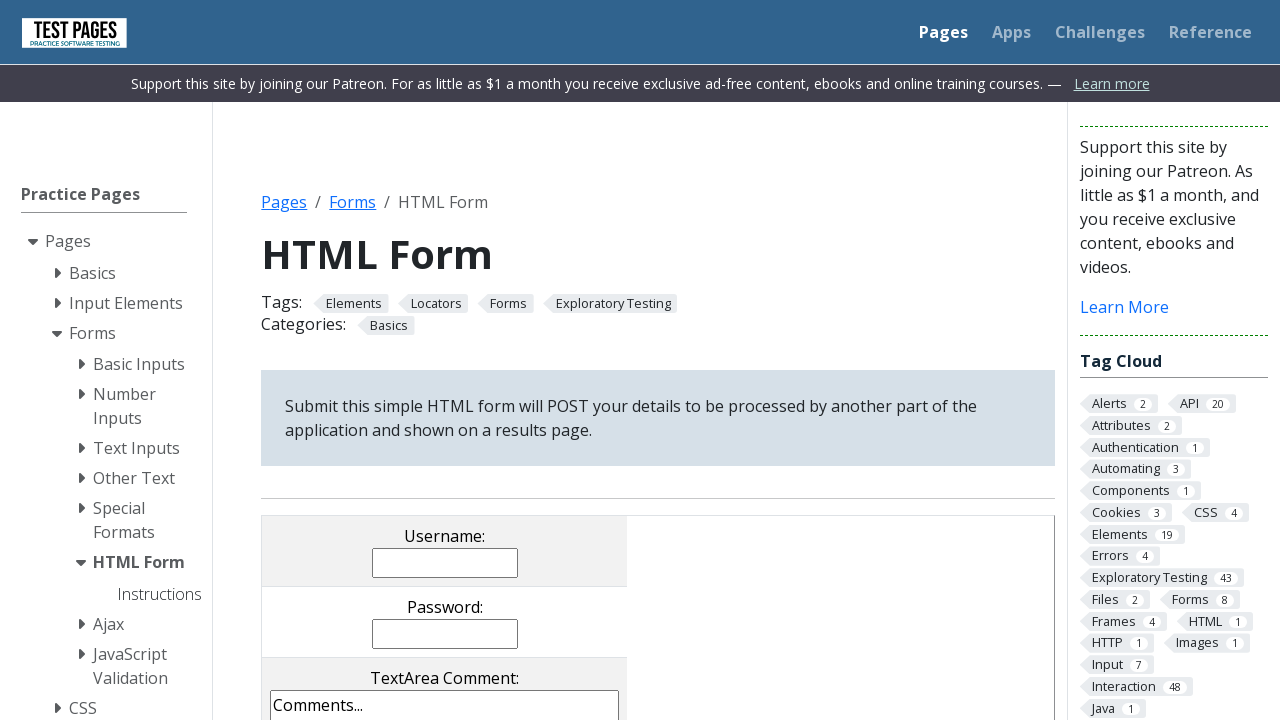

Navigated to basic HTML form test page
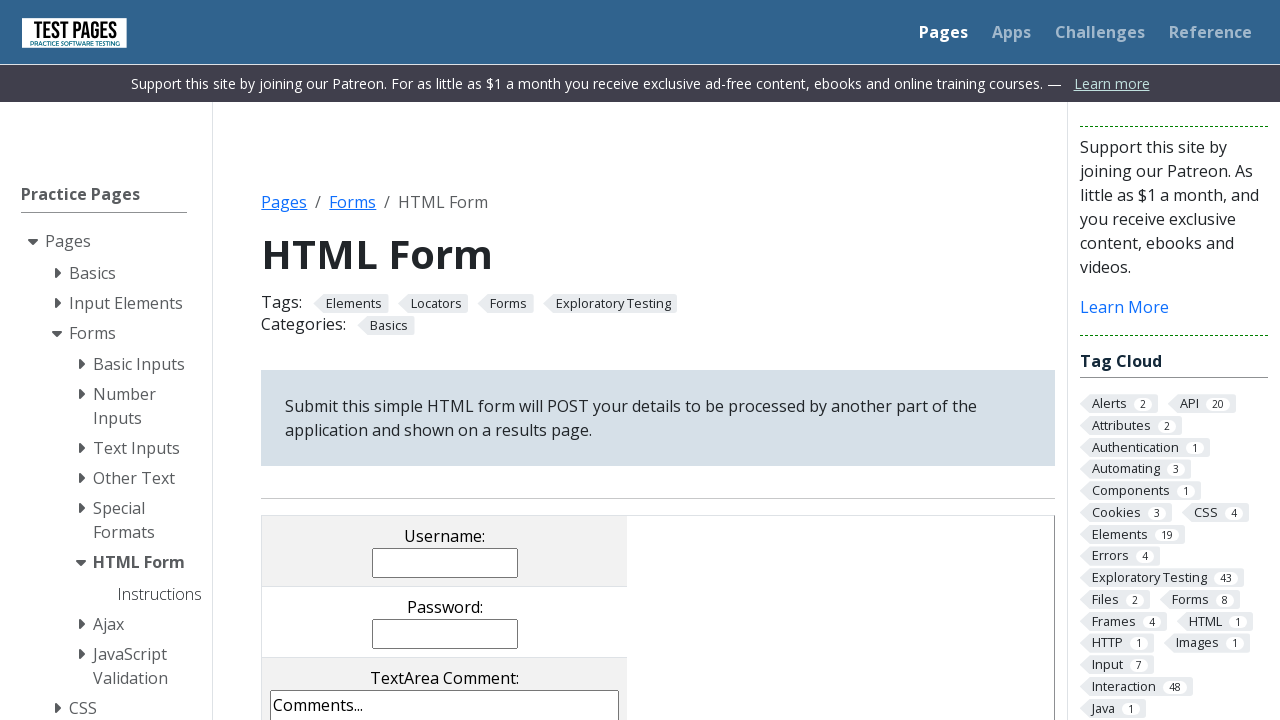

Selected first radio button option (rd1) at (350, 360) on input[name='radioval'][value='rd1']
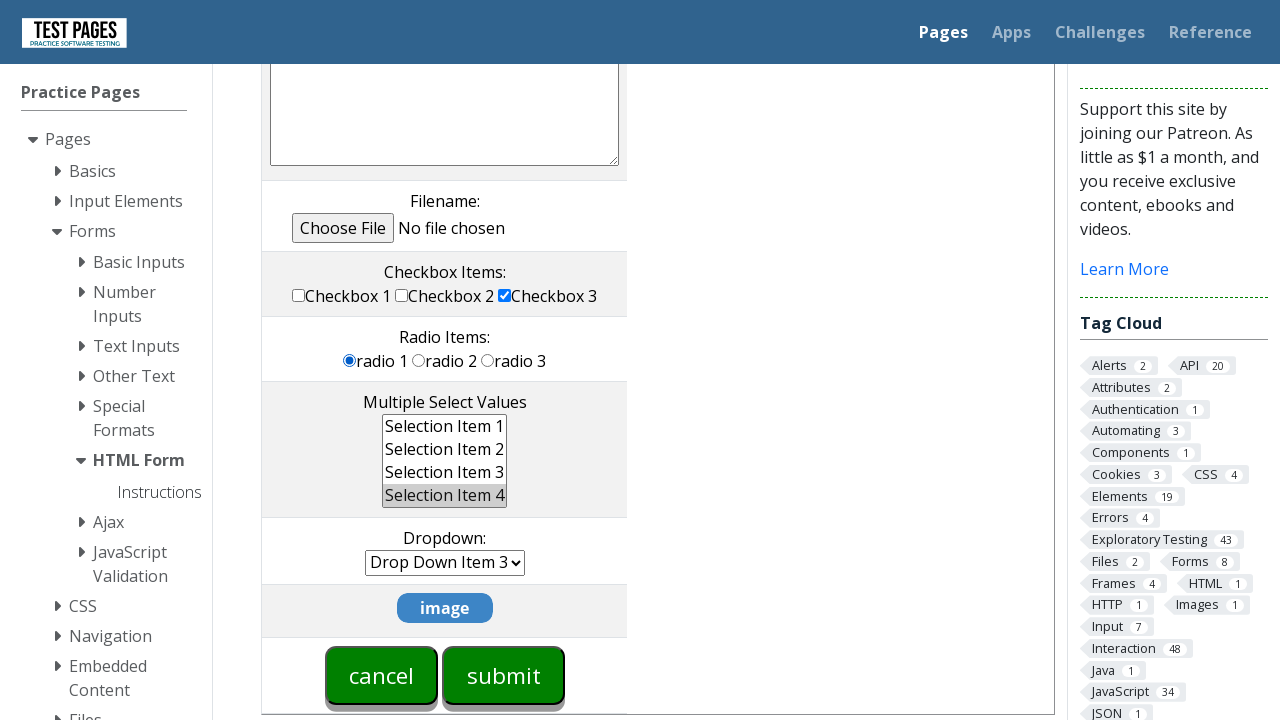

Verified first radio button is checked
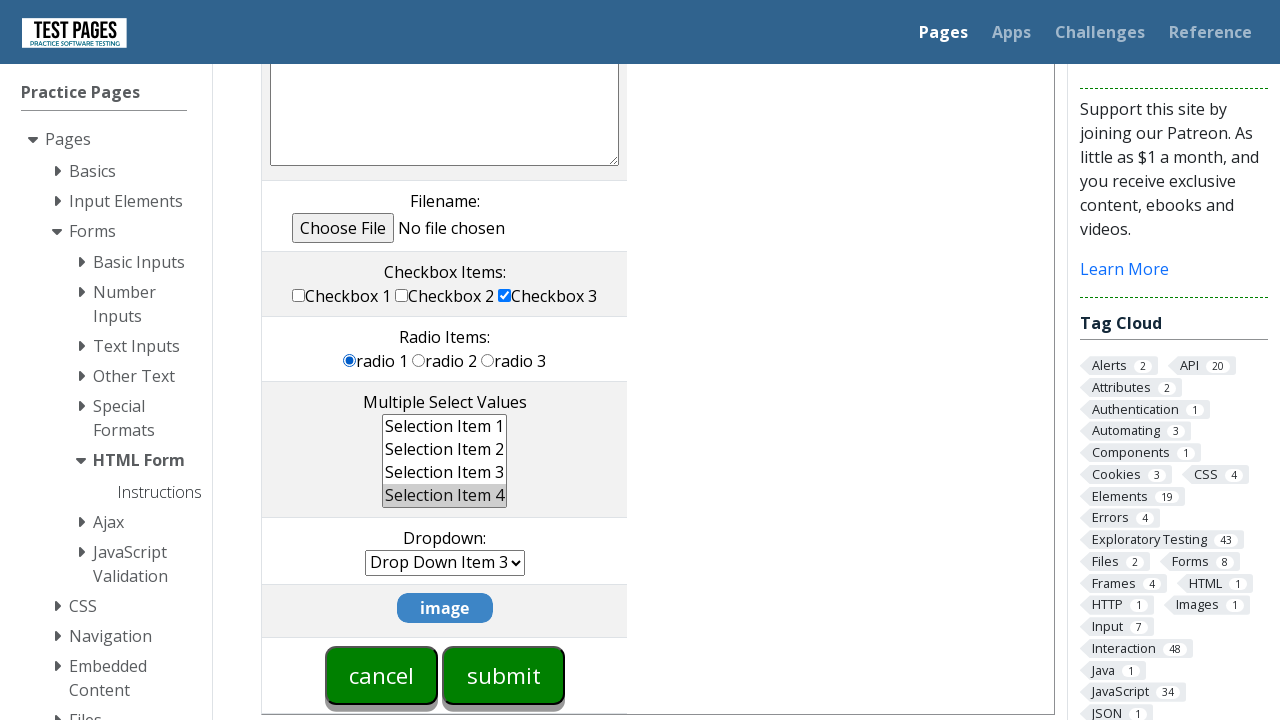

Selected second radio button option (rd2) at (419, 360) on input[name='radioval'][value='rd2']
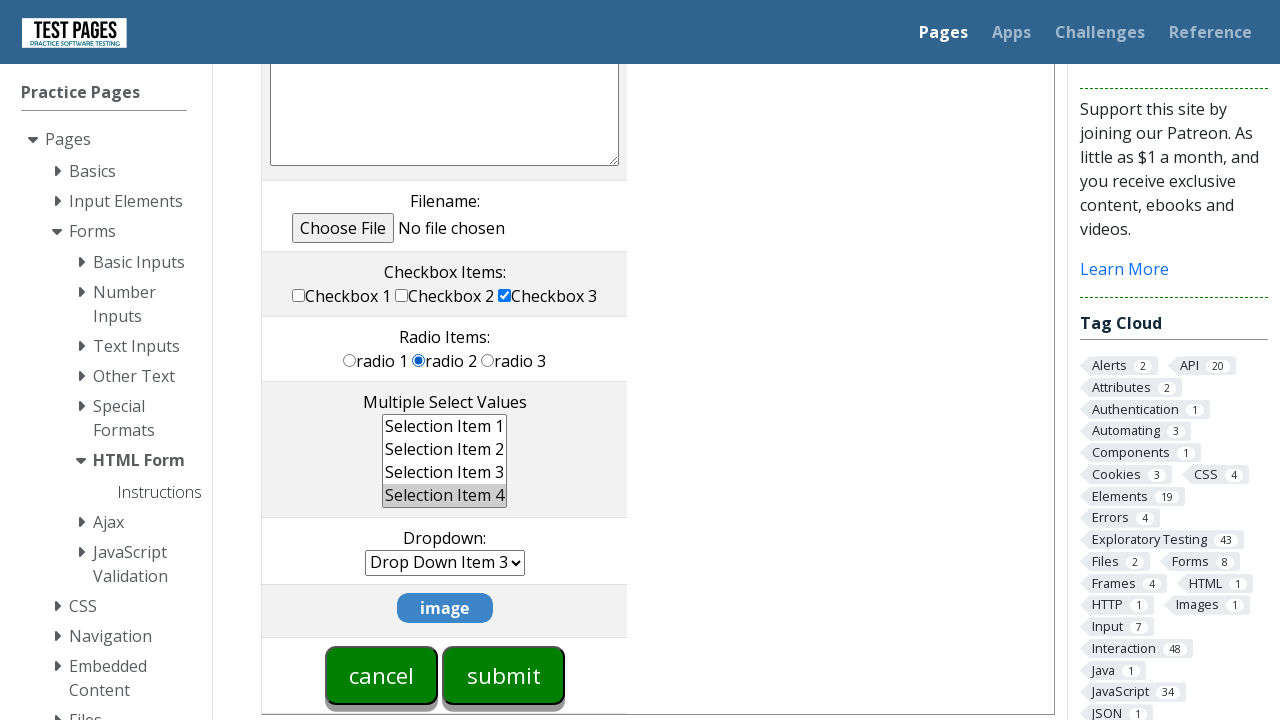

Verified second radio button is checked
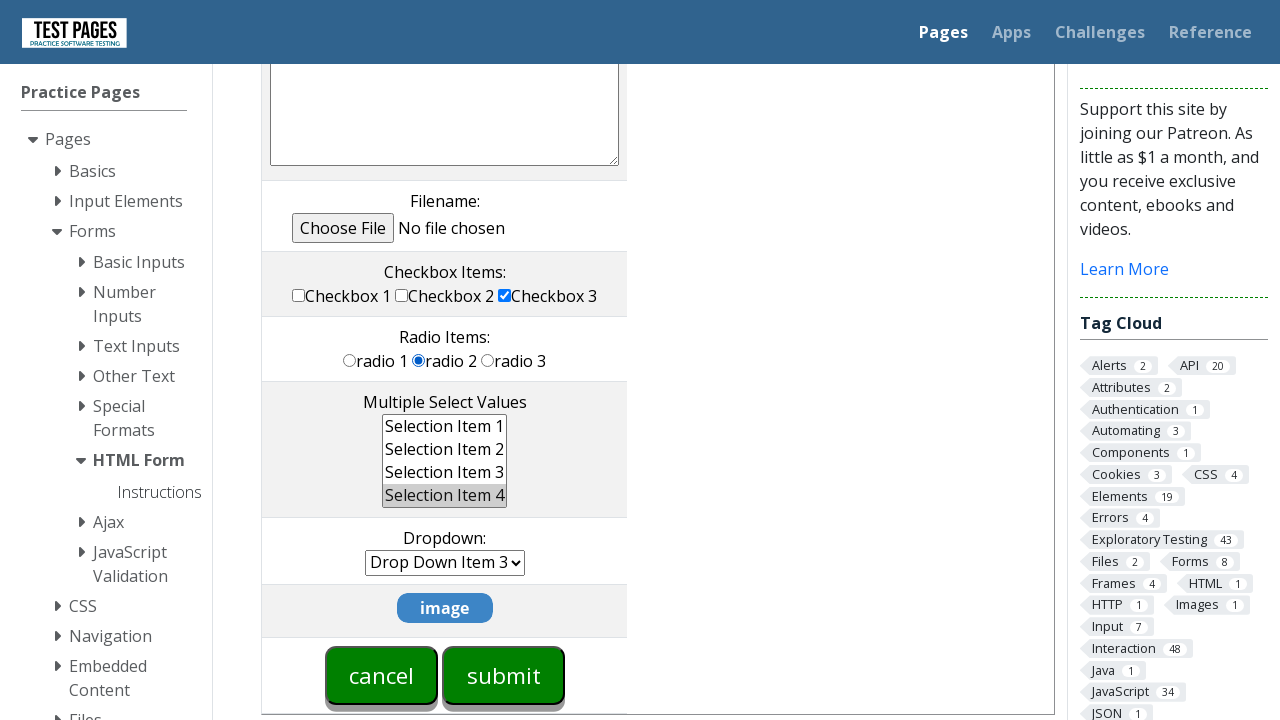

Selected third radio button option (rd3) at (488, 360) on input[name='radioval'][value='rd3']
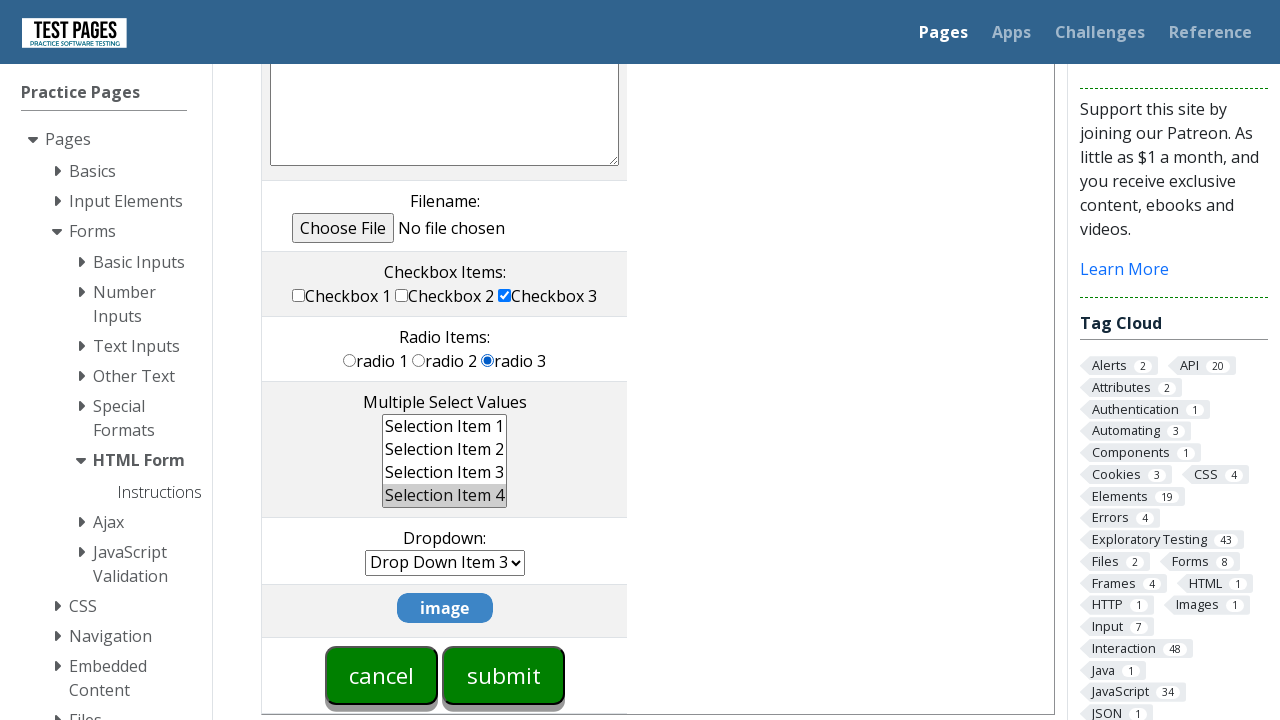

Verified third radio button is checked
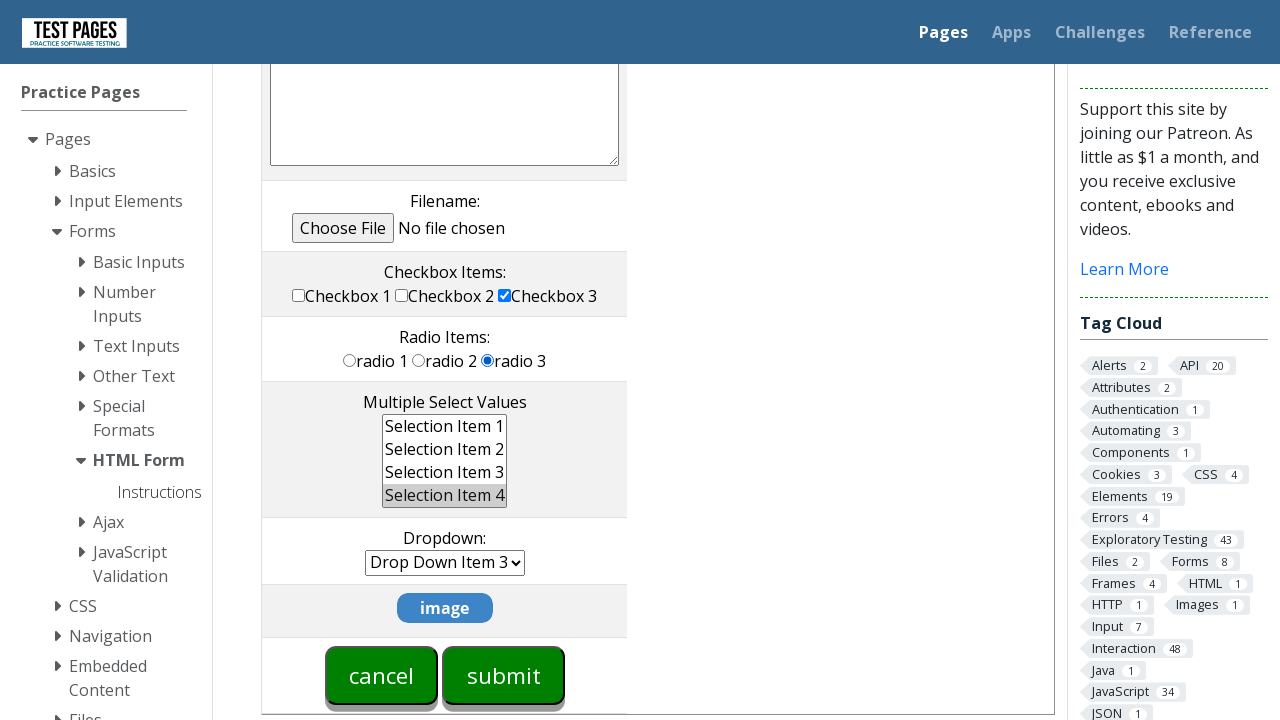

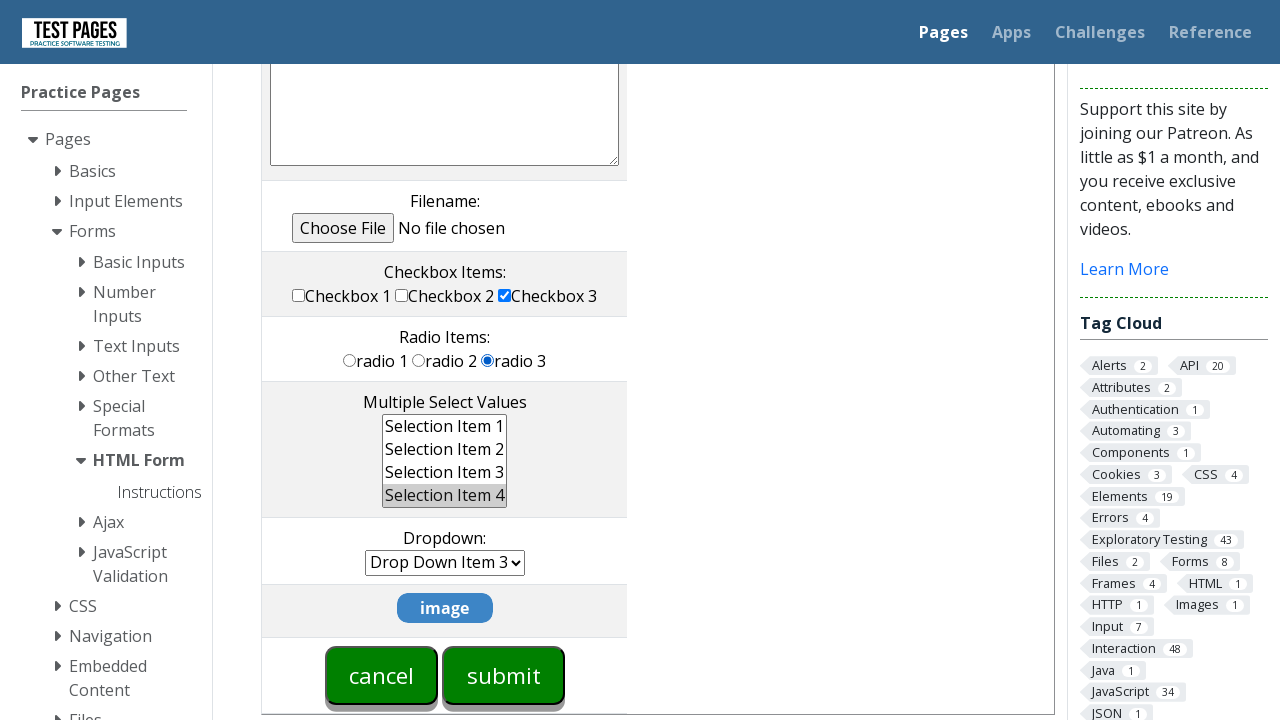